Tests various form controls on an automation practice page including checkboxes, radio buttons, and show/hide functionality

Starting URL: https://rahulshettyacademy.com/AutomationPractice/

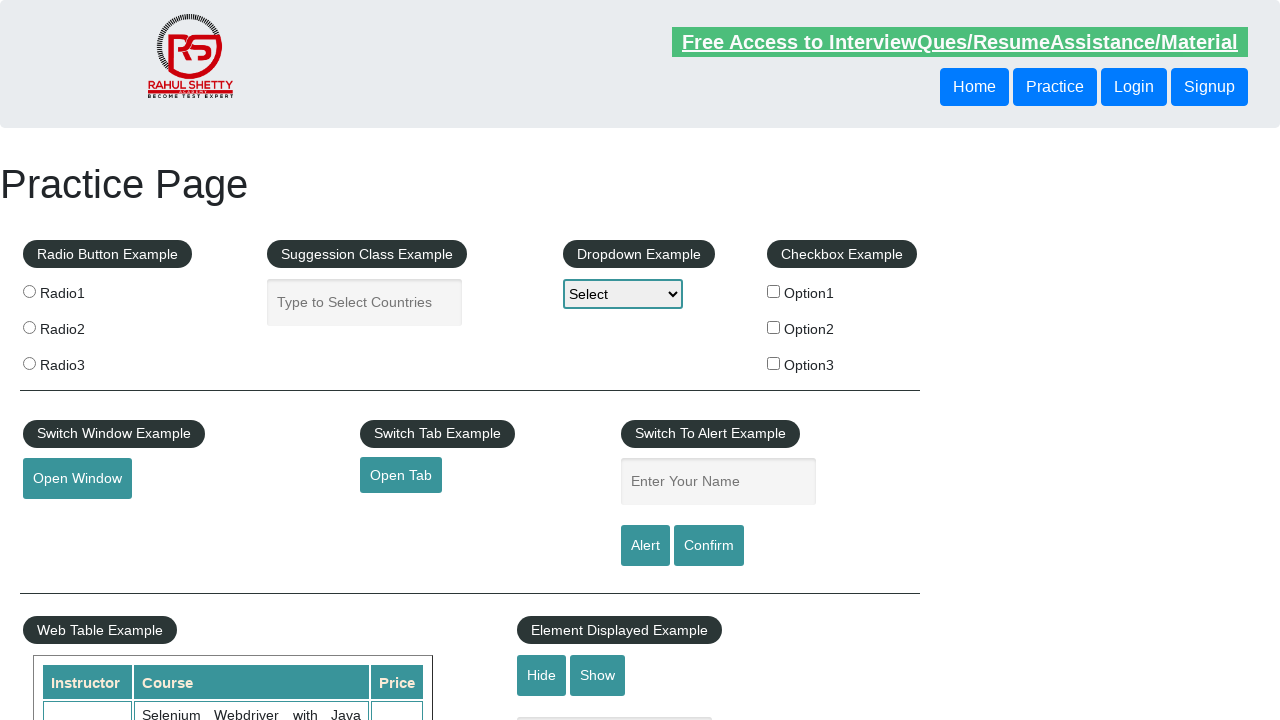

Navigated to automation practice page
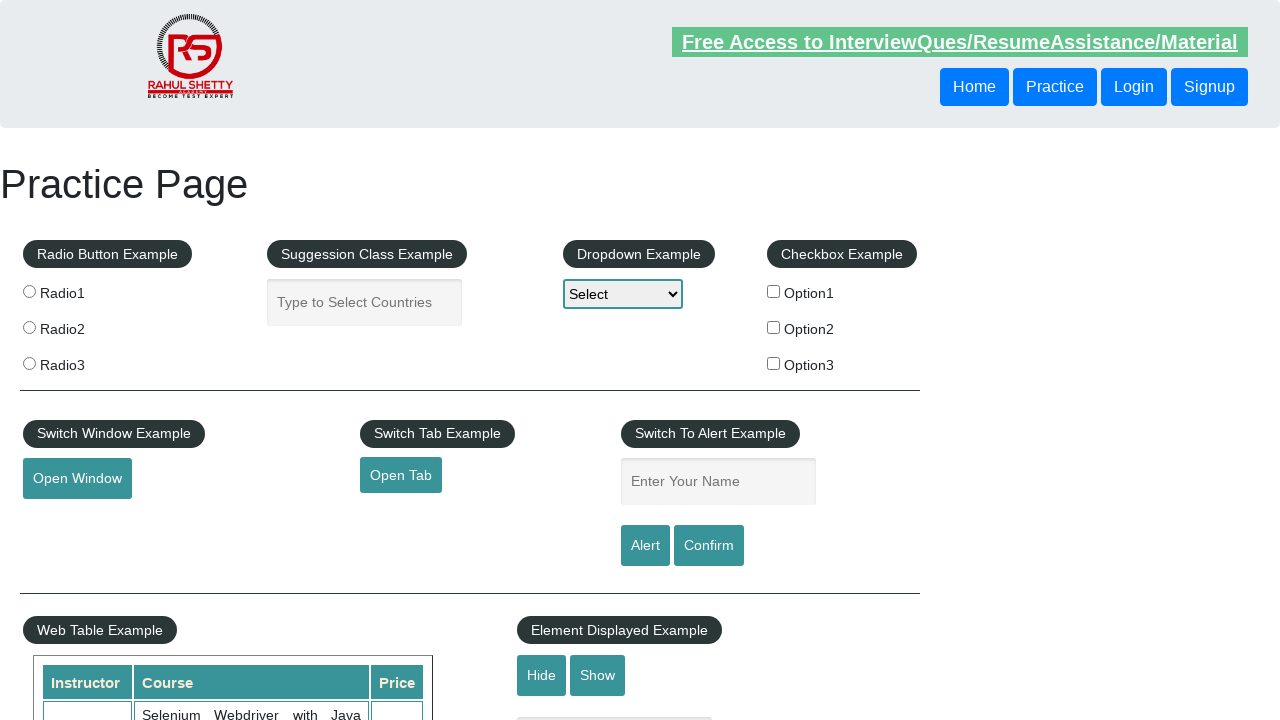

Located all checkboxes on the page
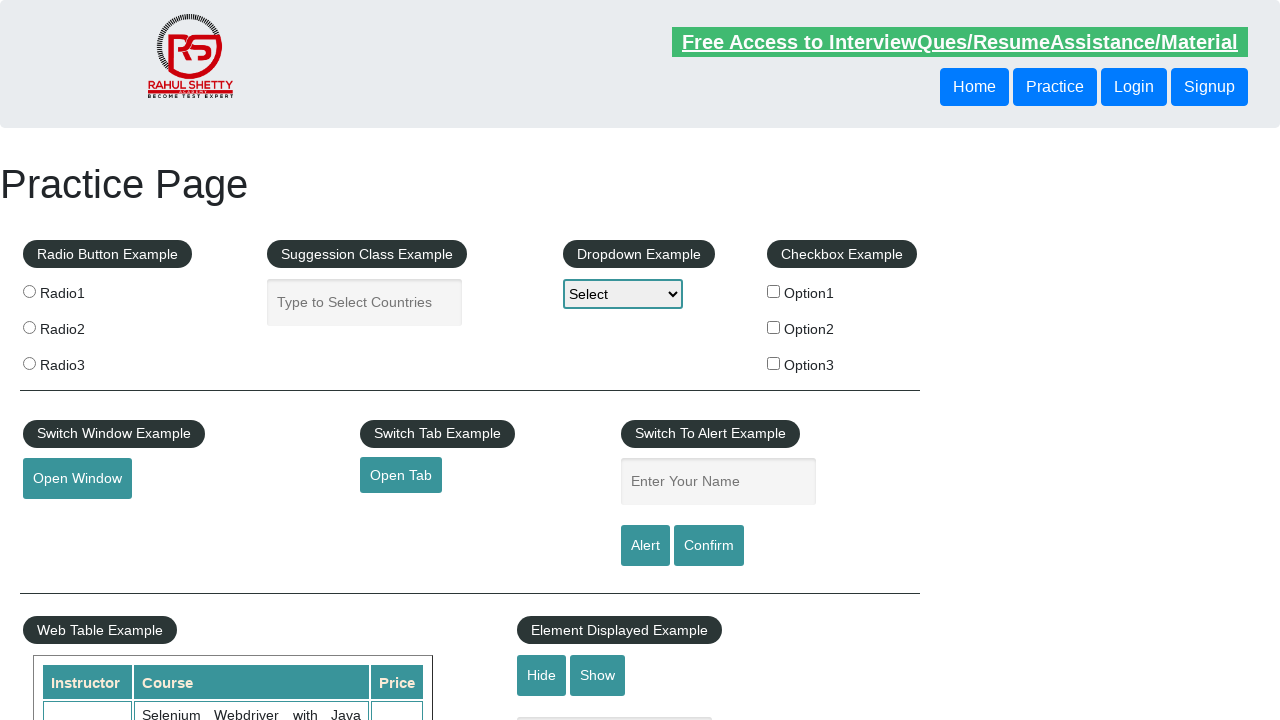

Clicked checkbox with value 'option2' at (774, 327) on xpath=//input[@type='checkbox'] >> nth=1
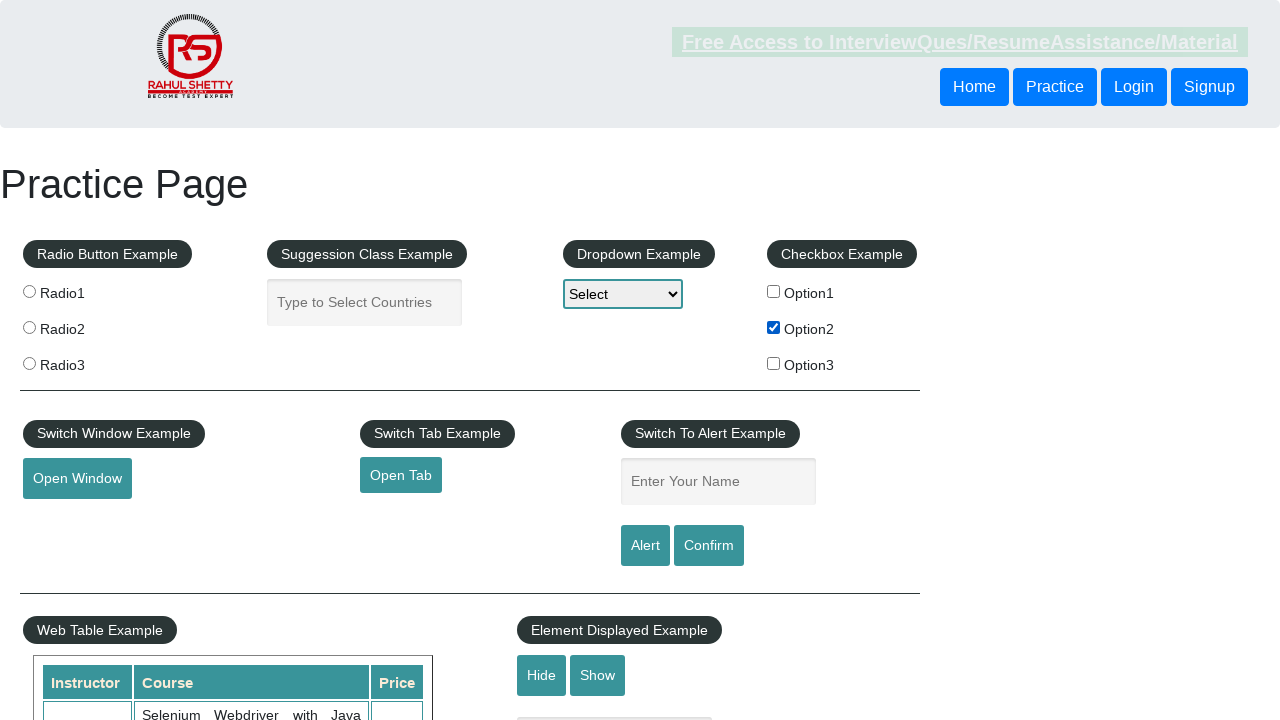

Clicked the third radio button at (29, 363) on .radioButton >> nth=2
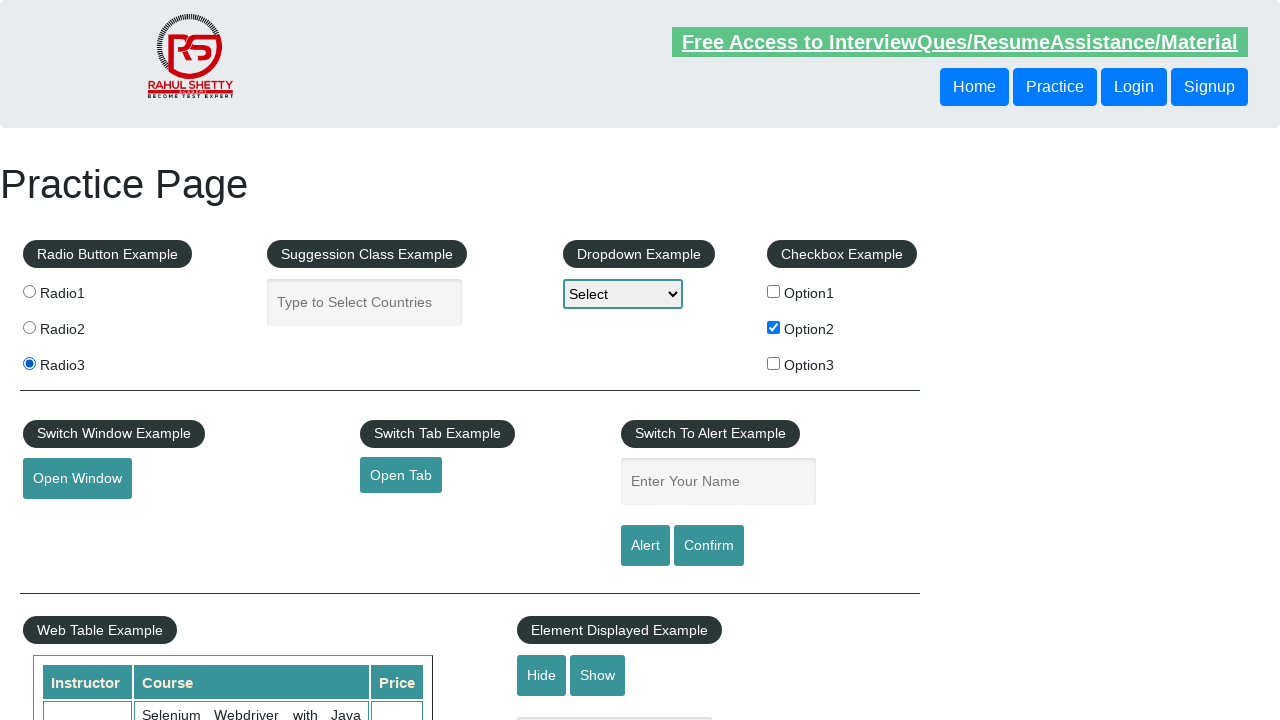

Verified that displayed text is visible
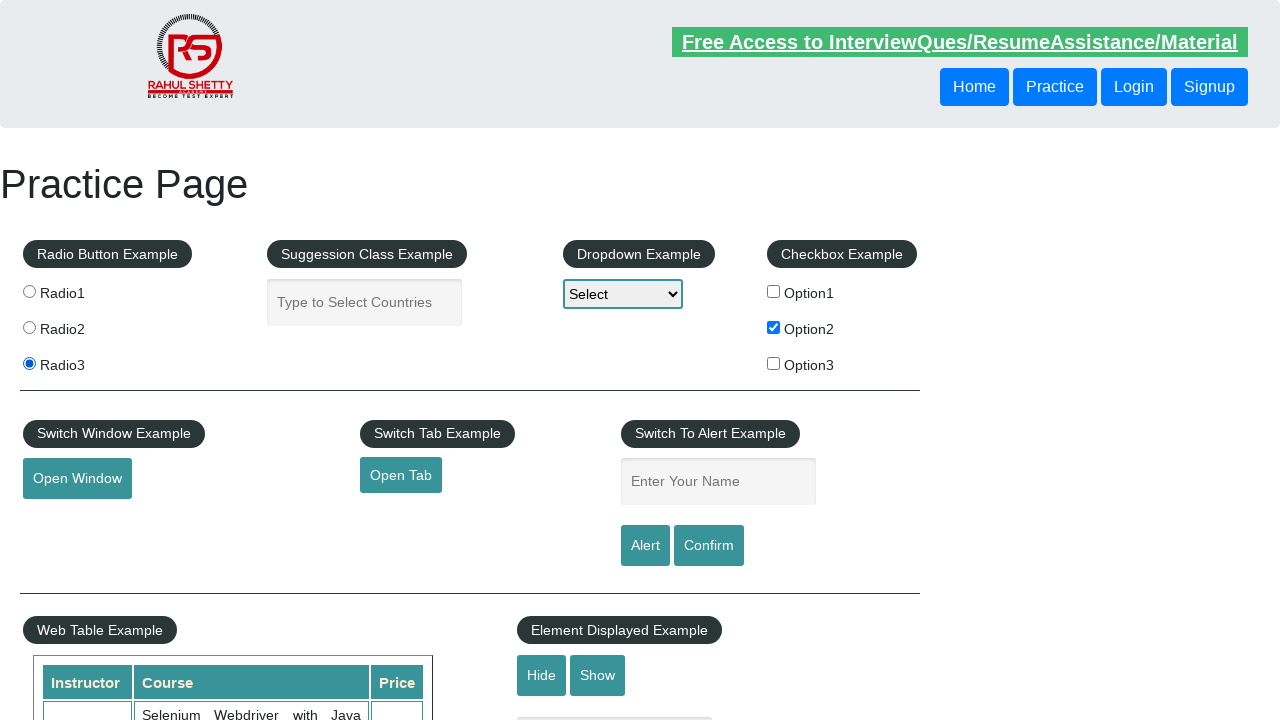

Clicked hide textbox button at (542, 675) on #hide-textbox
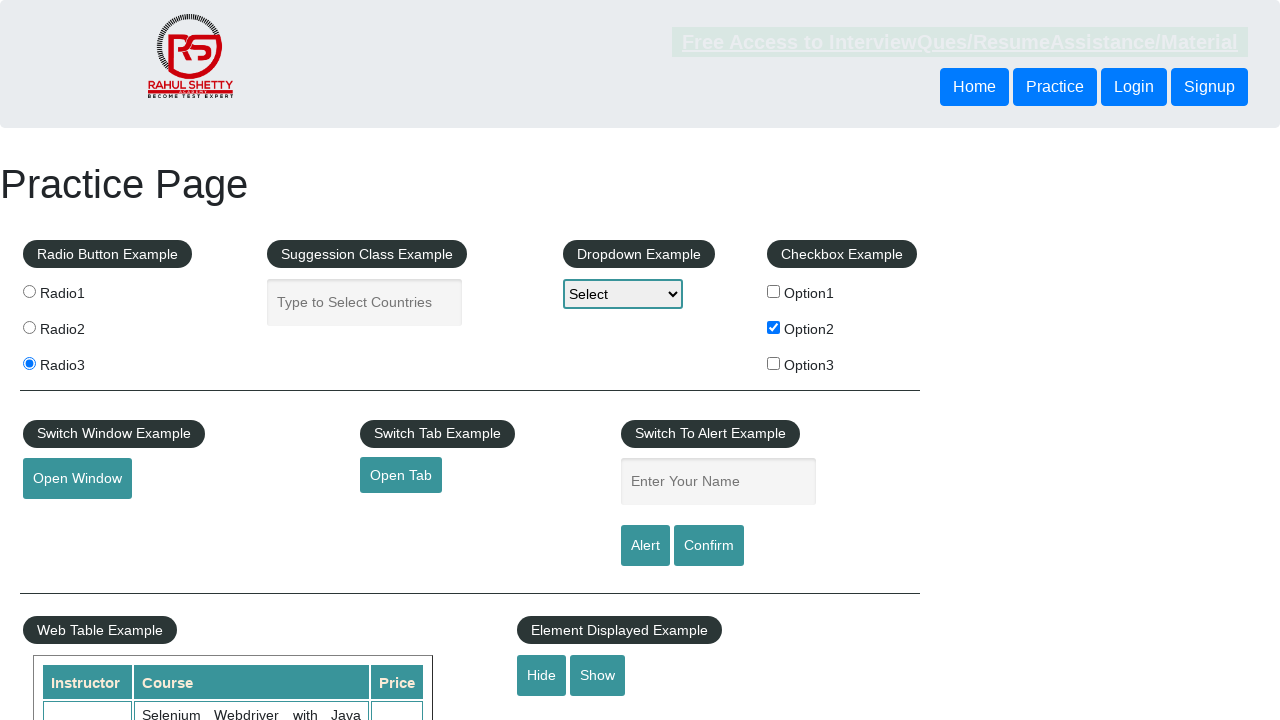

Verified that displayed text is now hidden
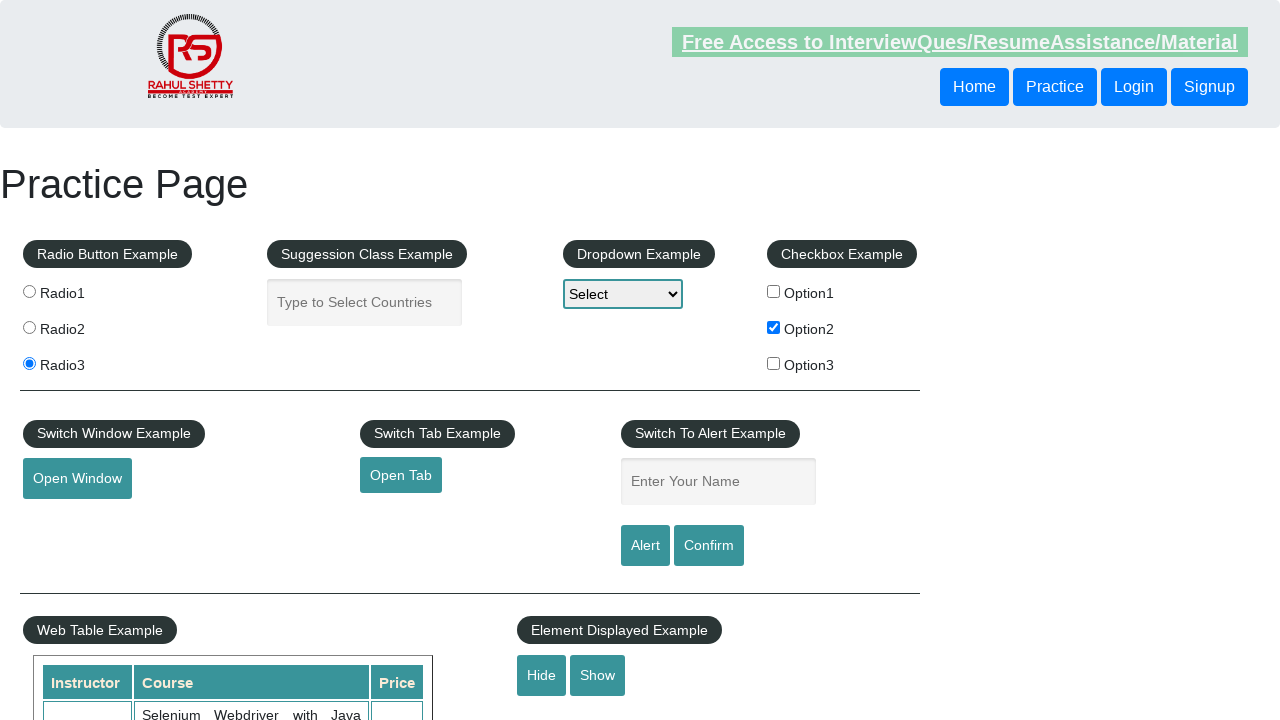

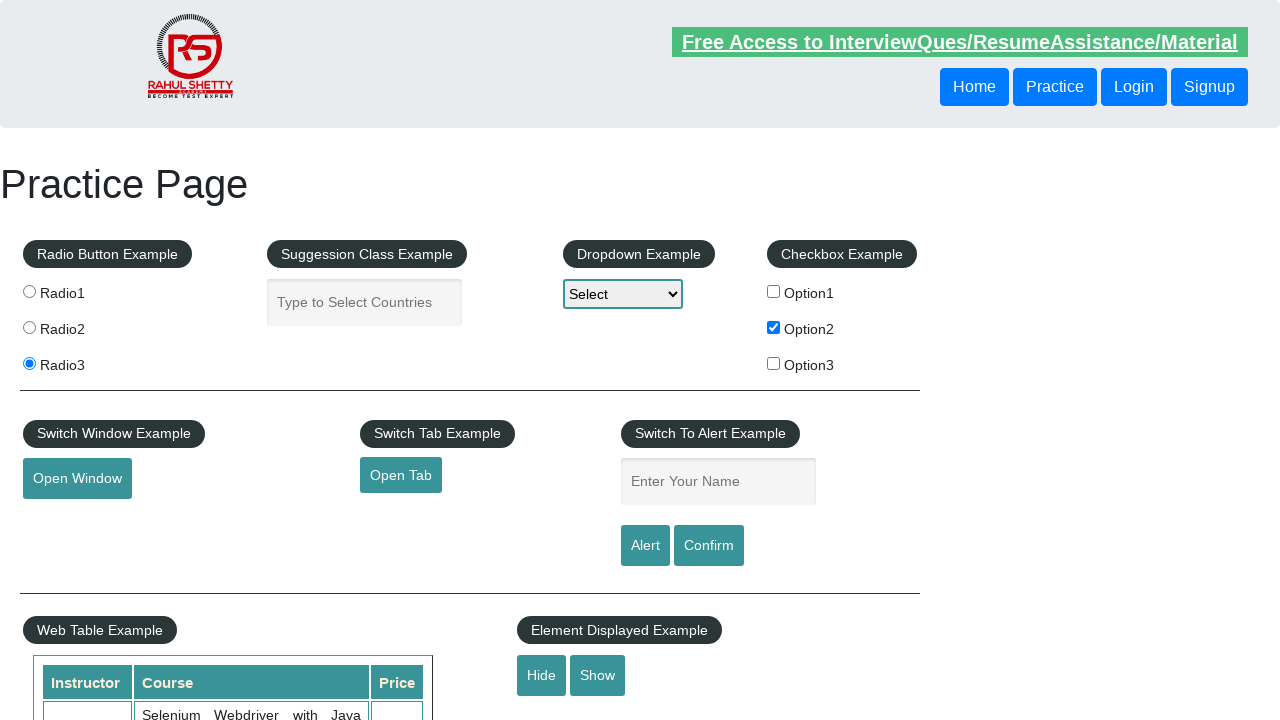